Tests radio button functionality by selecting a radio option and verifying only that option is checked

Starting URL: https://testpages.herokuapp.com/styled/basic-html-form-test.html

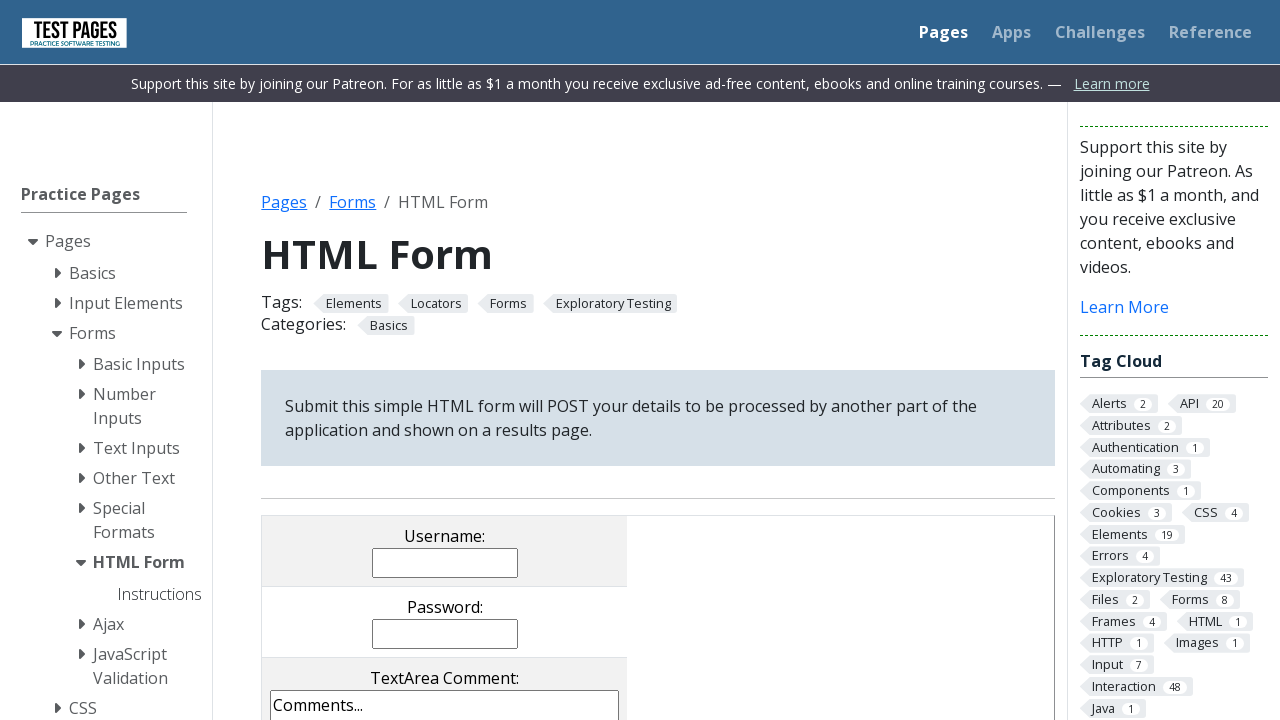

Navigated to the basic HTML form test page
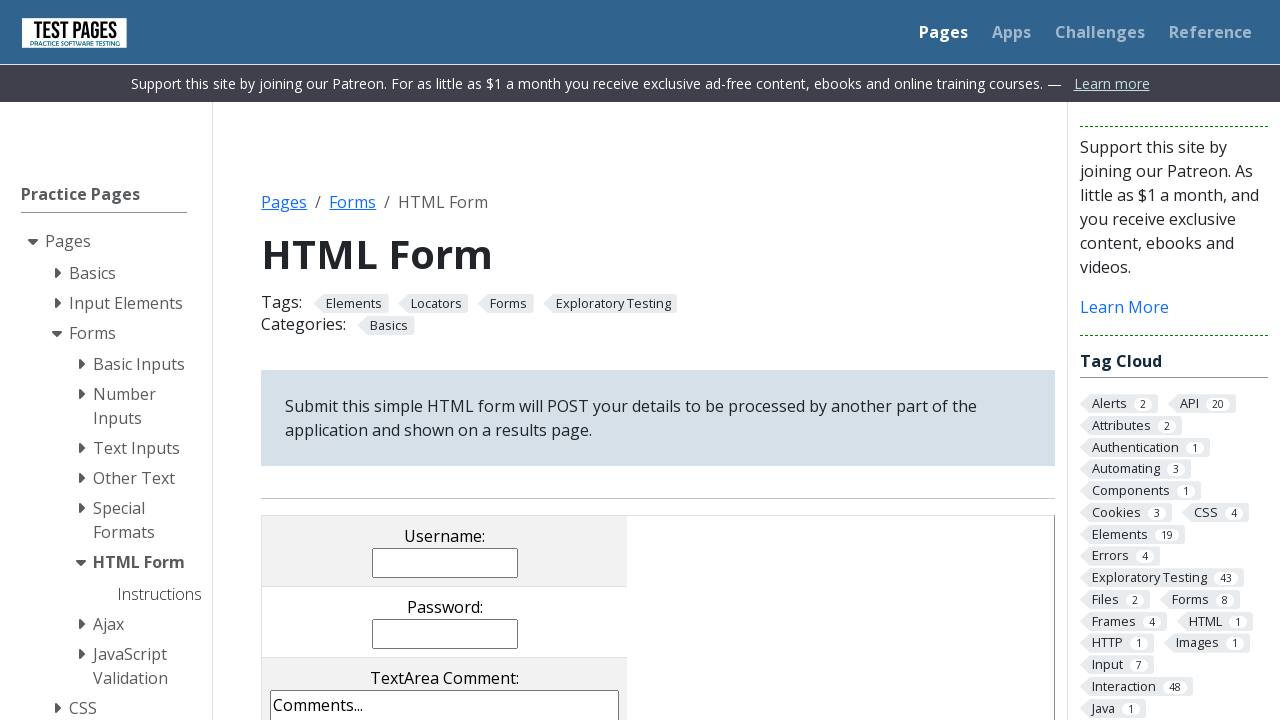

Located radio button with value 'rd3'
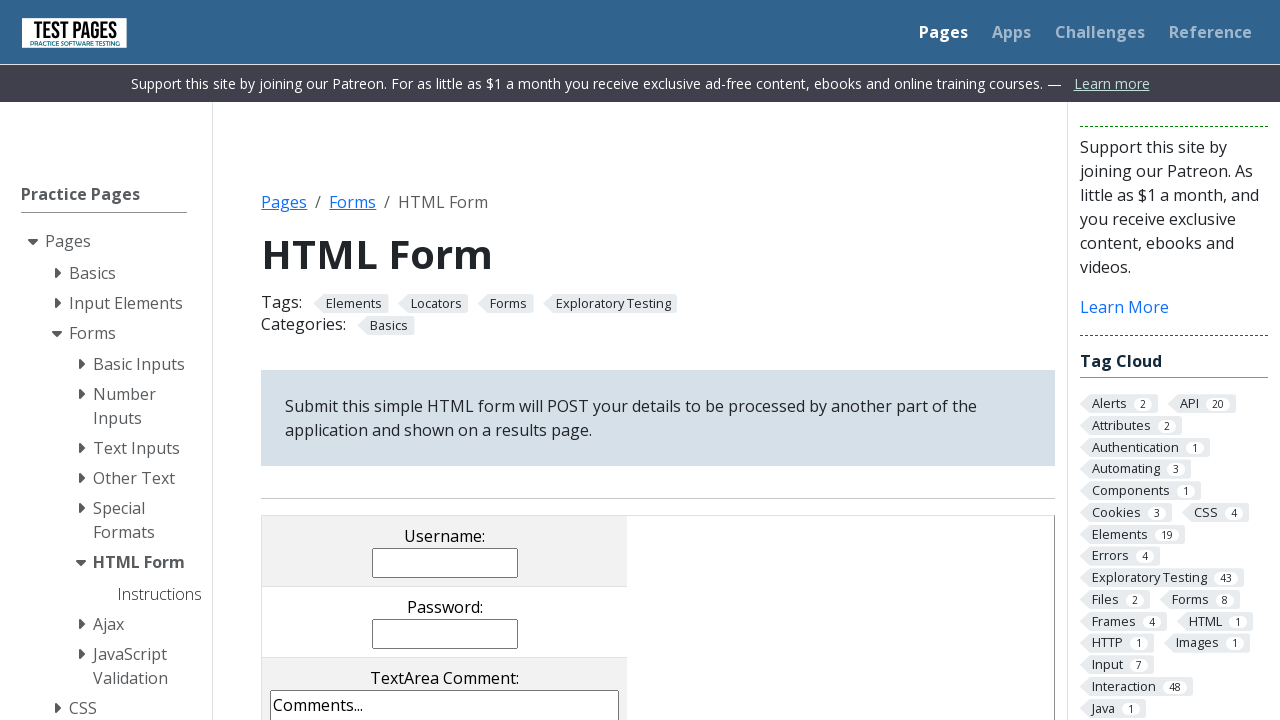

Radio button 'rd3' became visible
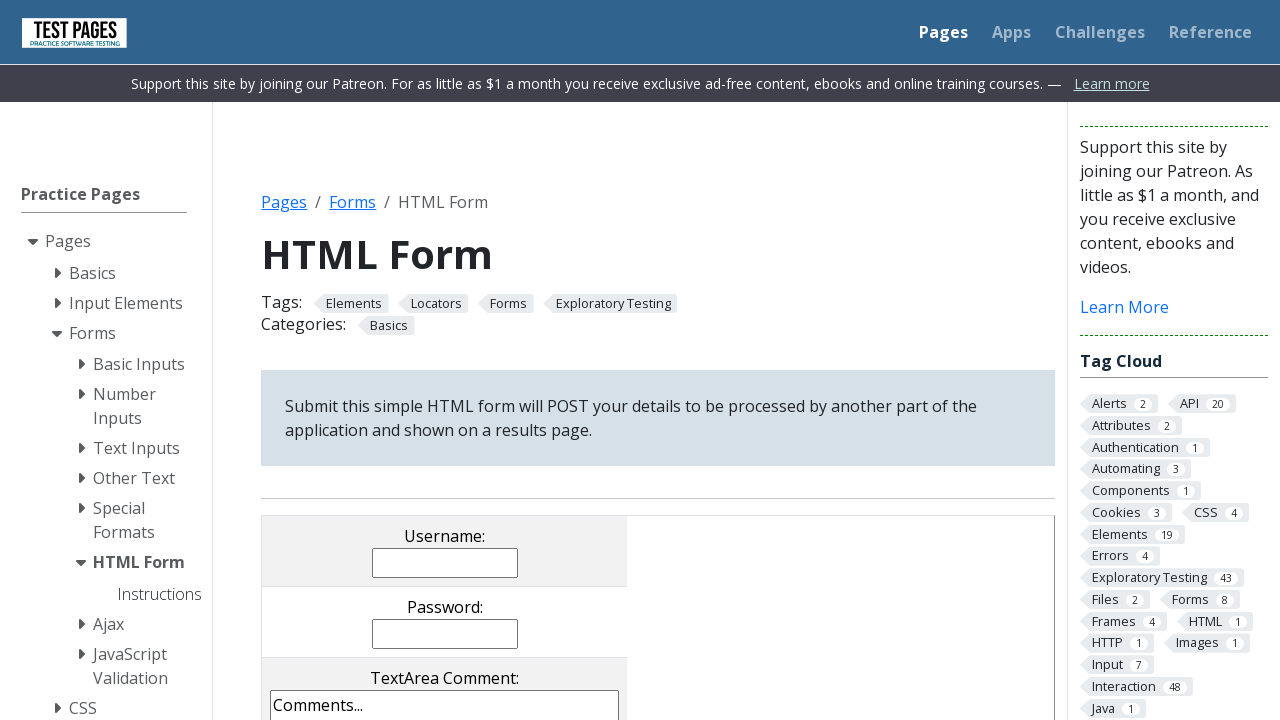

Selected radio button 'rd3' at (488, 360) on xpath=//input[@value='rd3']
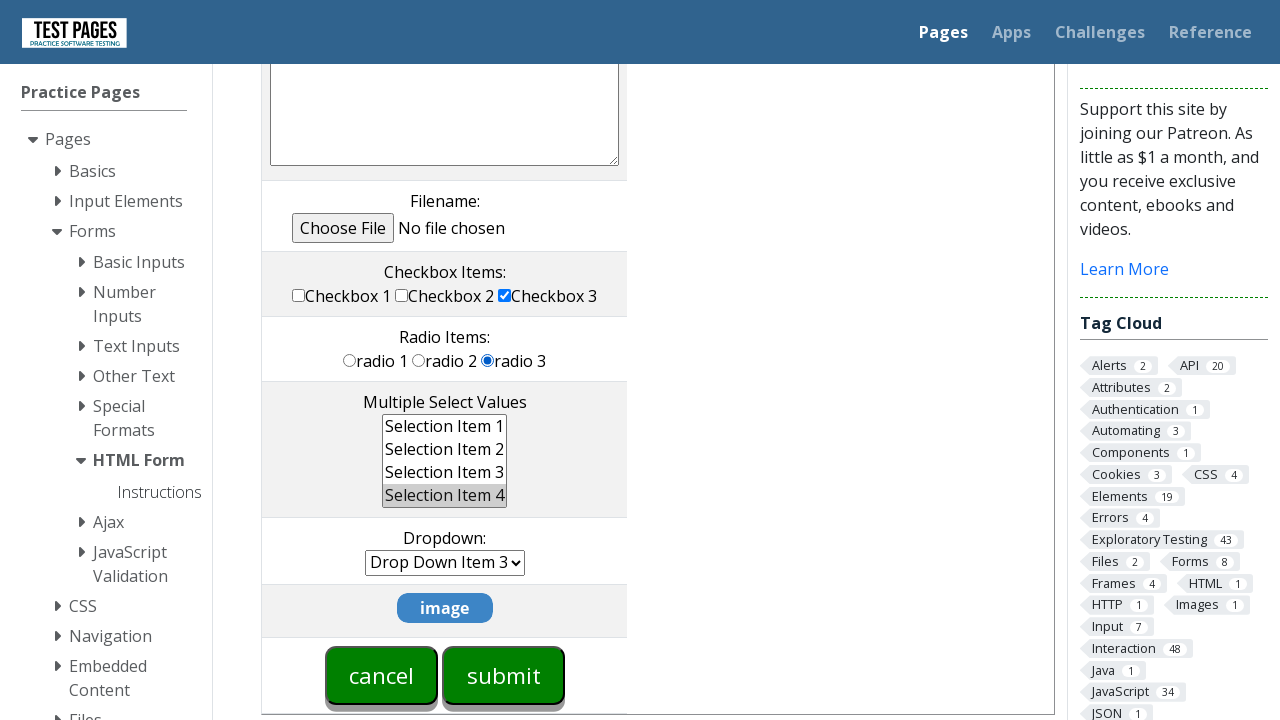

Verified that radio button 'rd1' is not checked
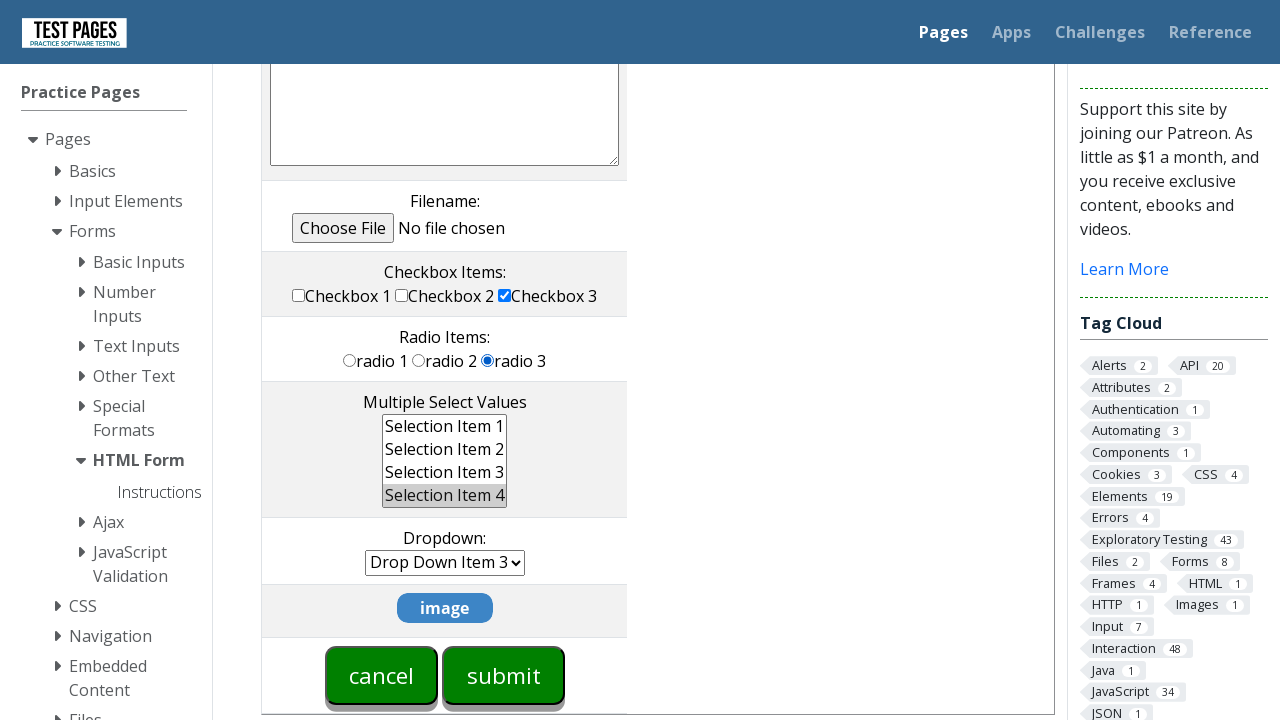

Verified that radio button 'rd2' is not checked
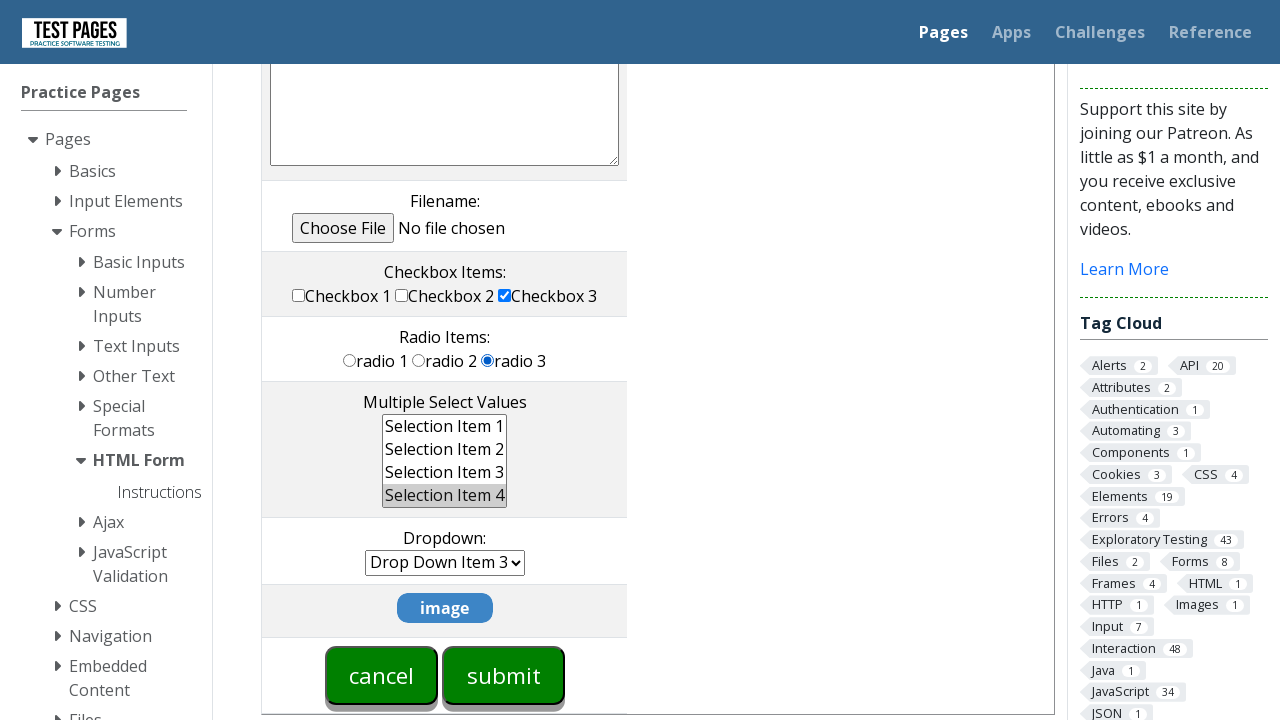

Verified that radio button 'rd3' is checked
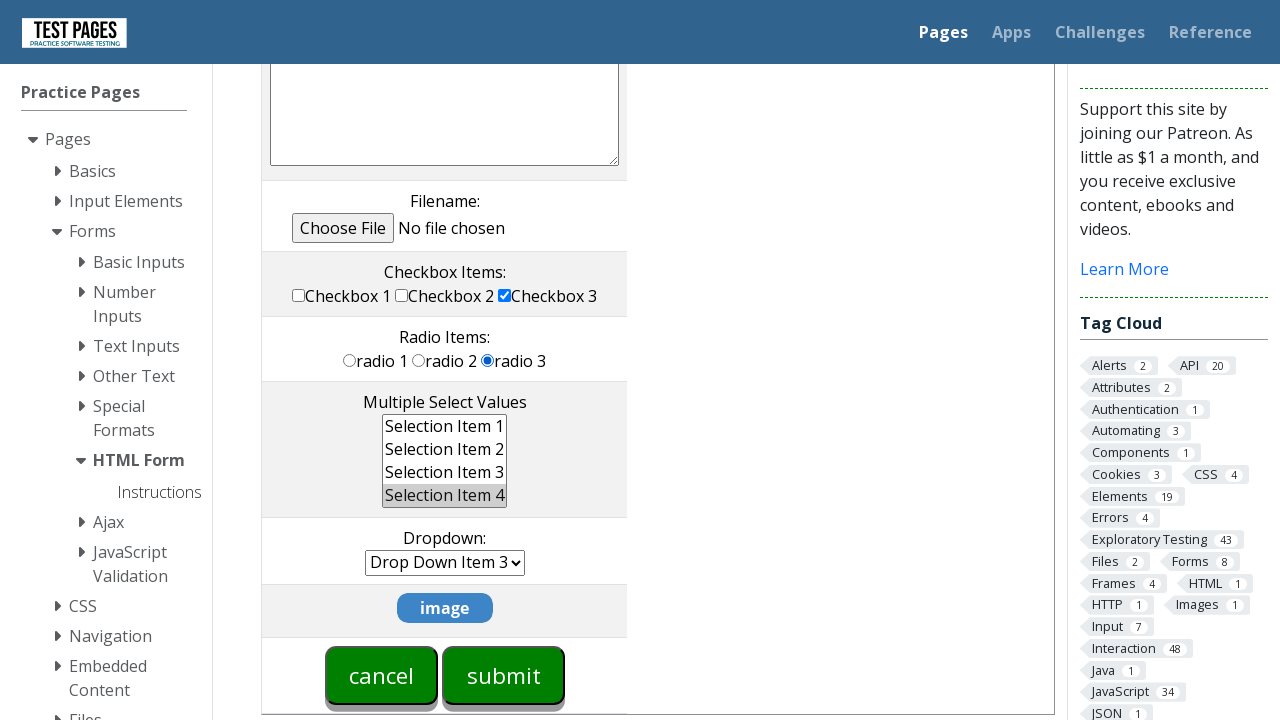

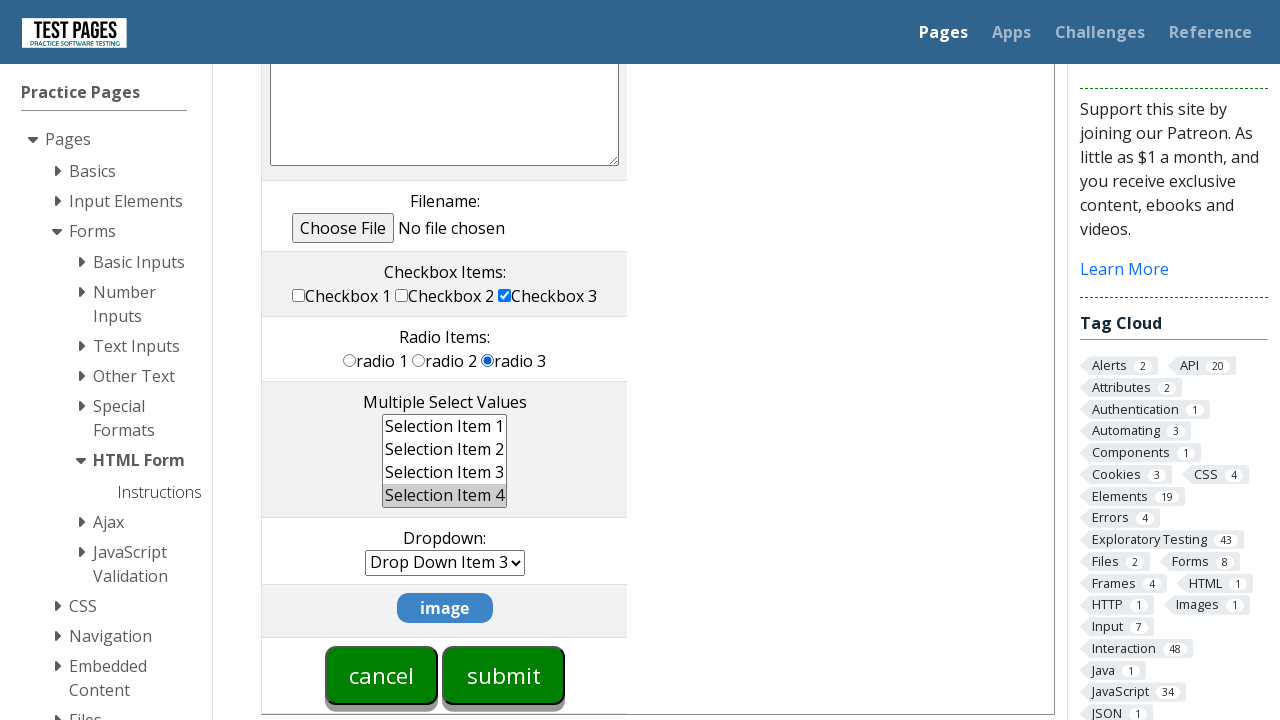